Tests filling the email field in the registration form

Starting URL: https://demo.automationtesting.in/Register.html

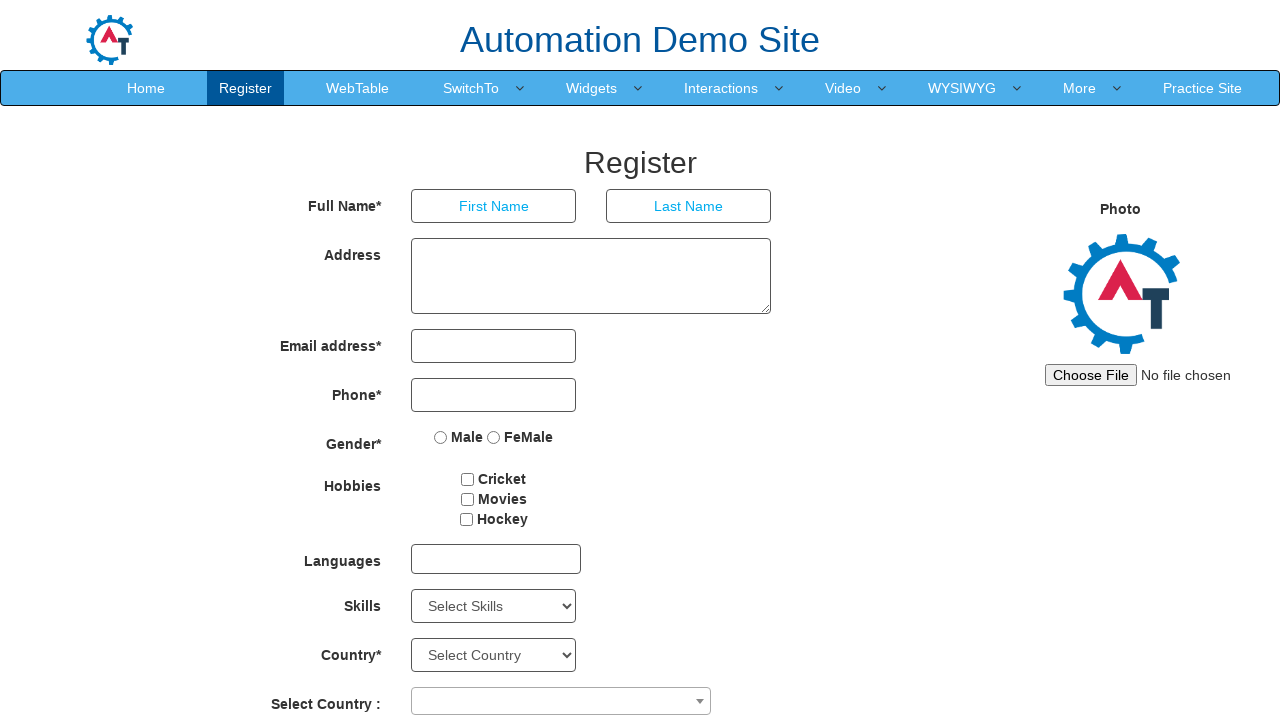

Filled email field with 'manish@gmail.com' on xpath=//*[@type="email"]
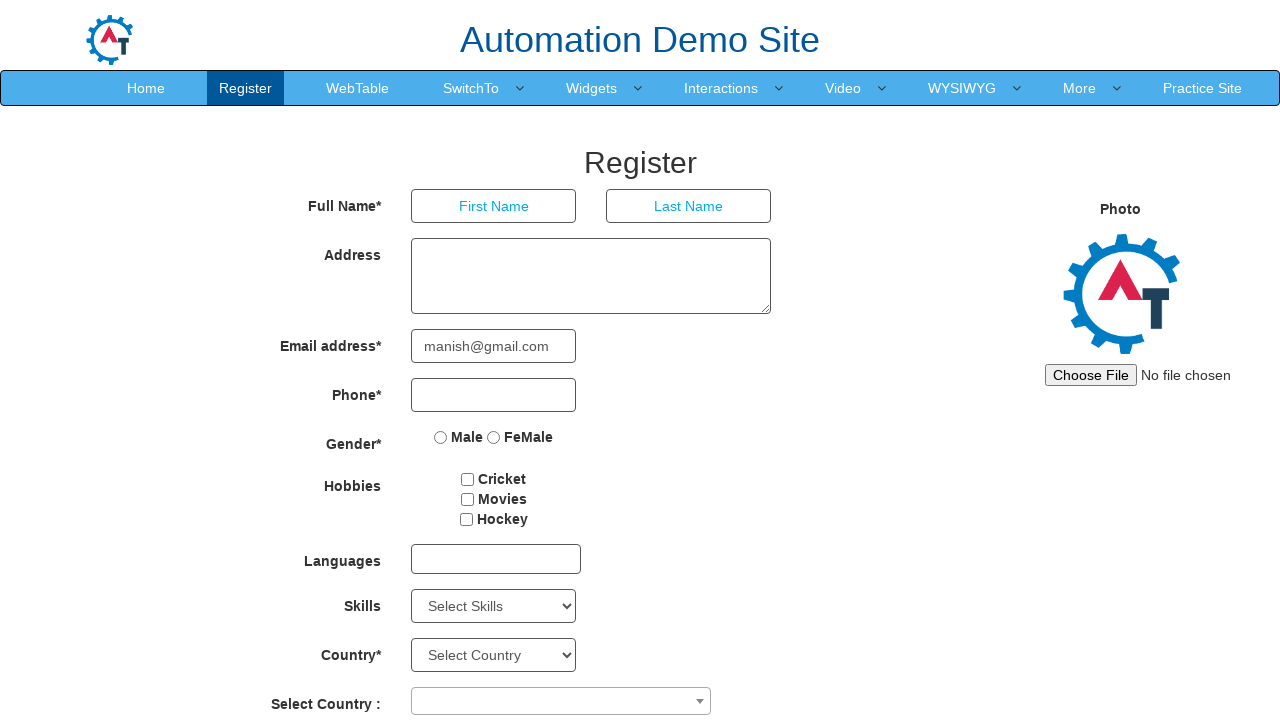

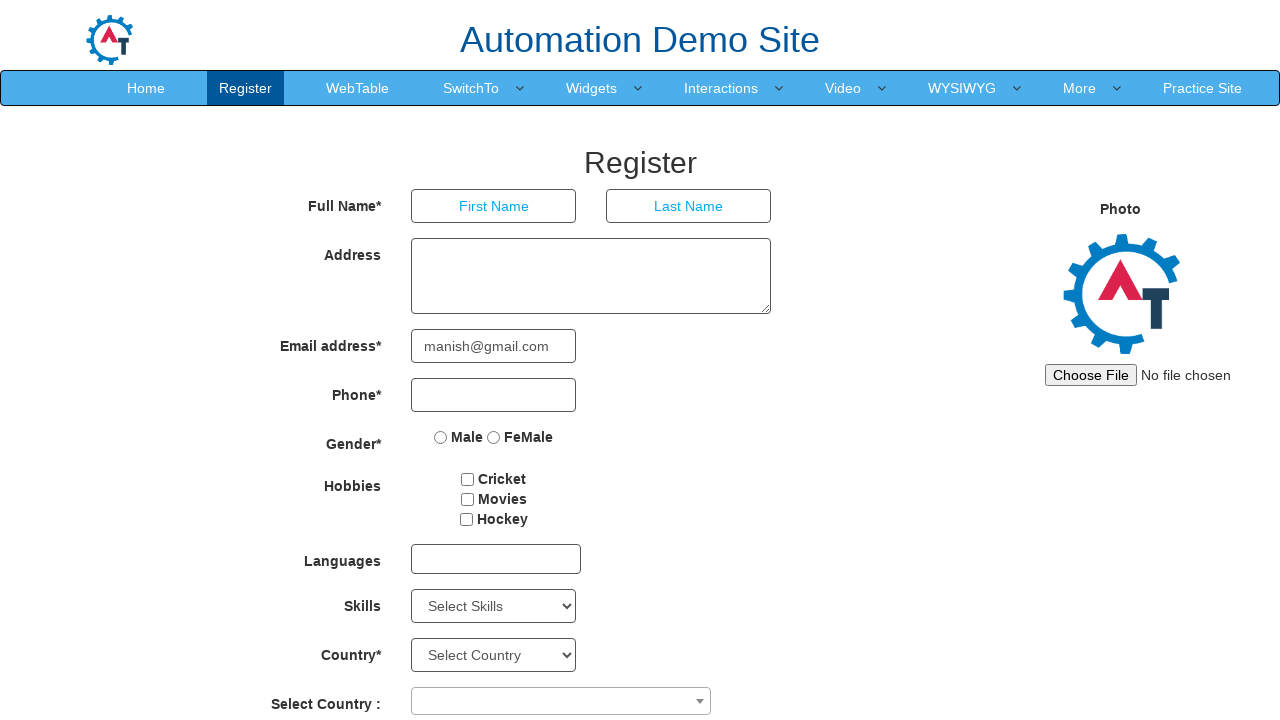